Opens multiple links from a list in new tabs using Ctrl+Click and then iterates through all opened tabs to get their titles

Starting URL: https://rahulshettyacademy.com/AutomationPractice/

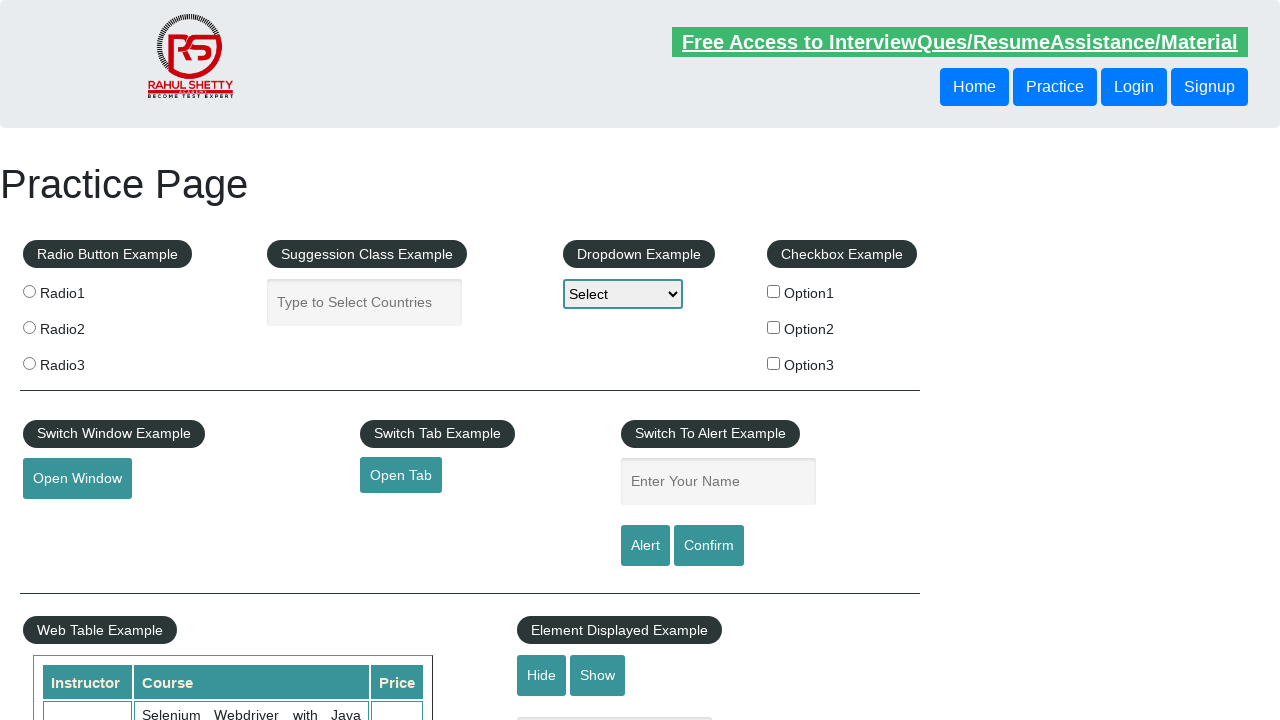

Located the table column containing links
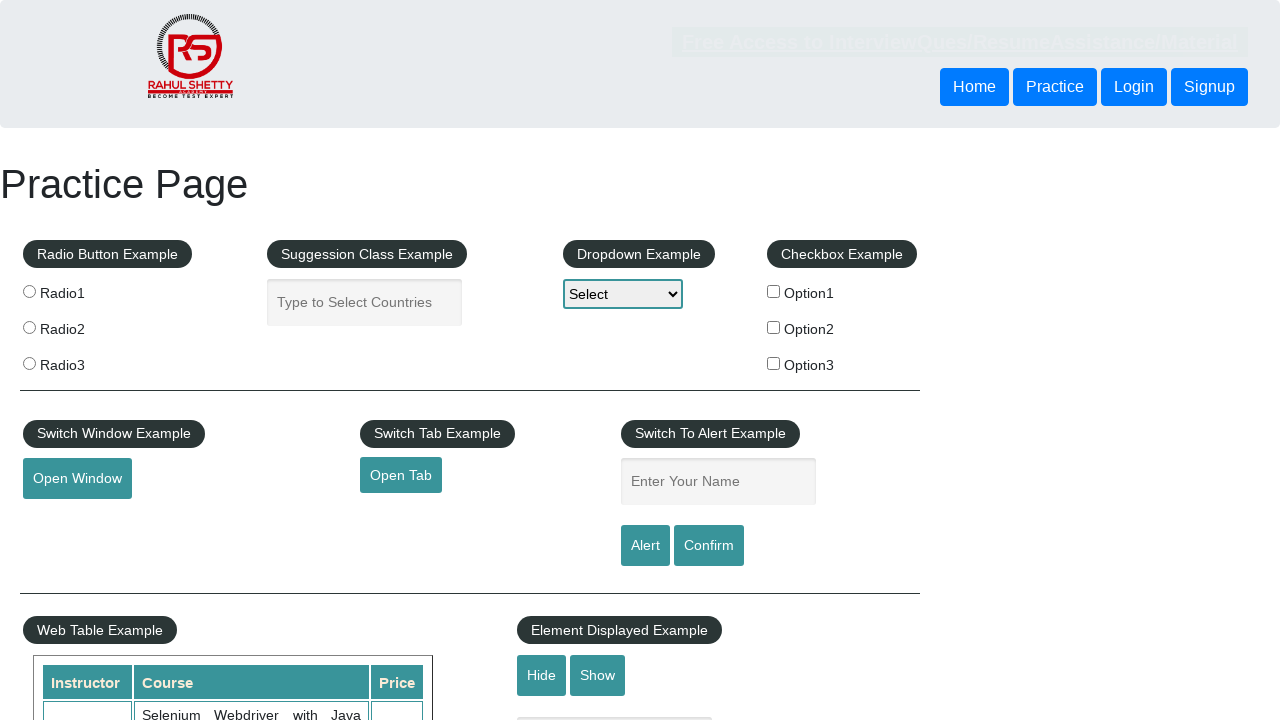

Retrieved all links from the container
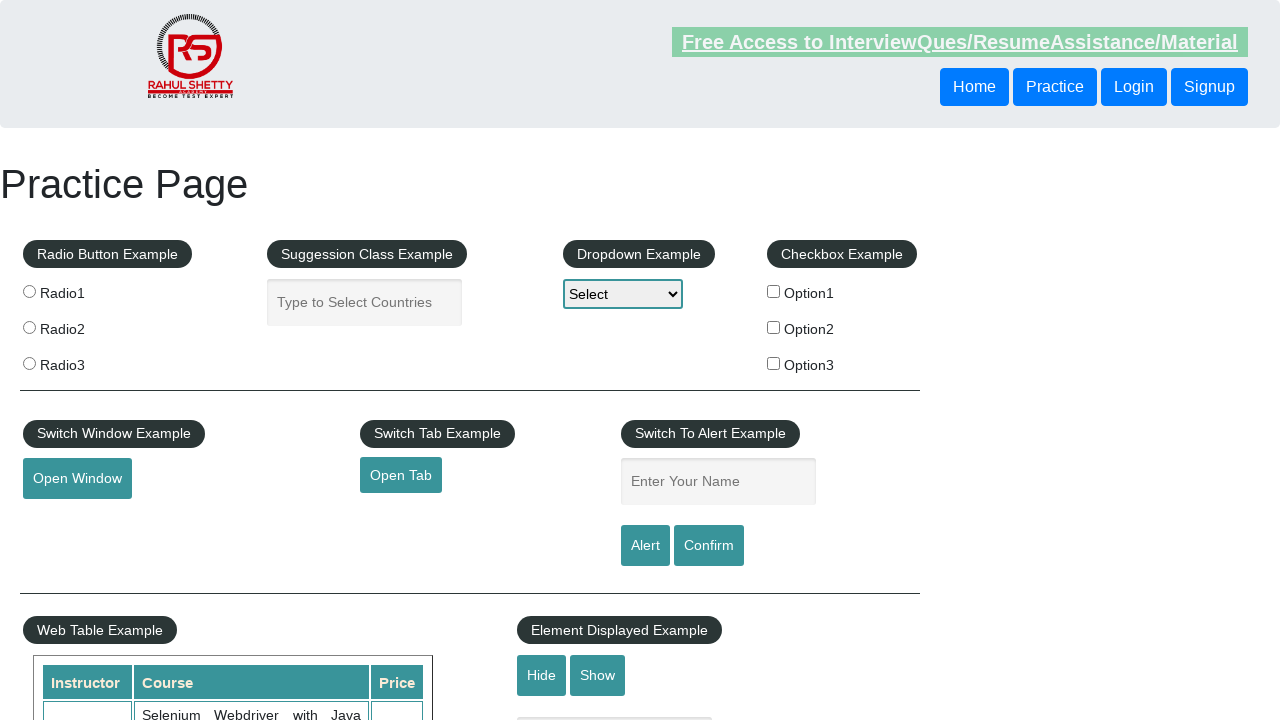

Opened a link in a new tab using Ctrl+Click
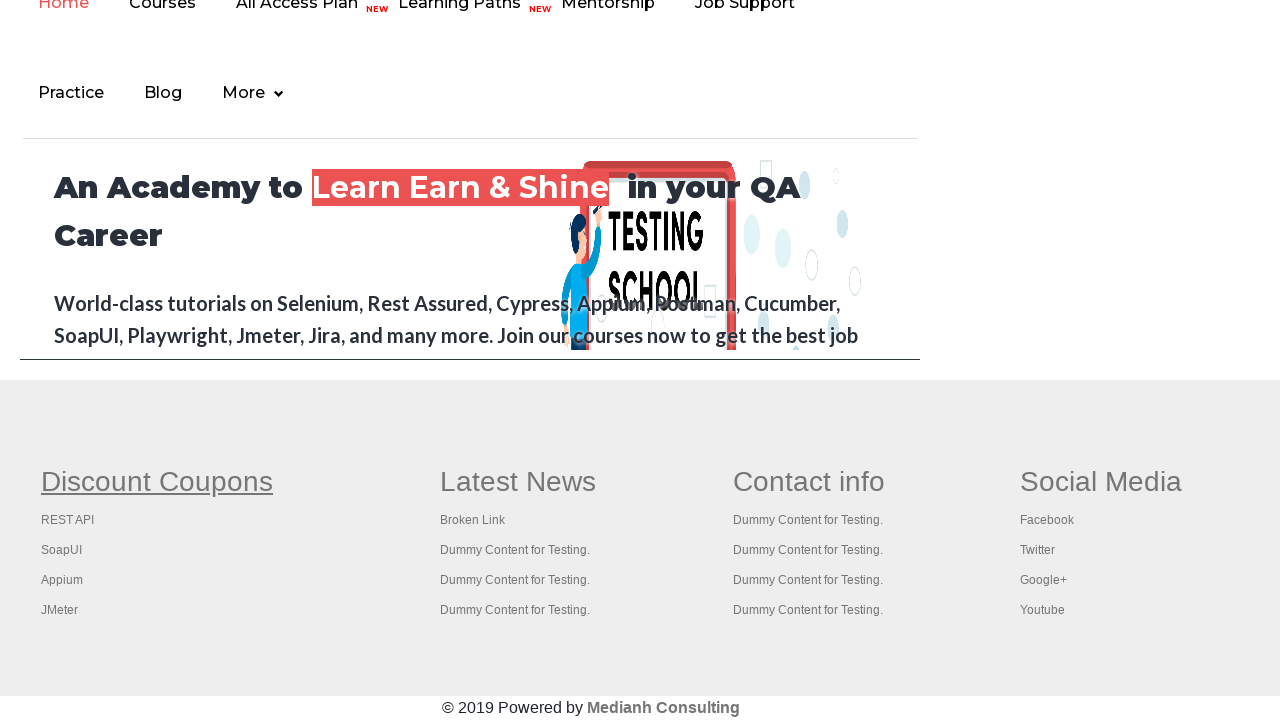

Waited 500ms before clicking next link
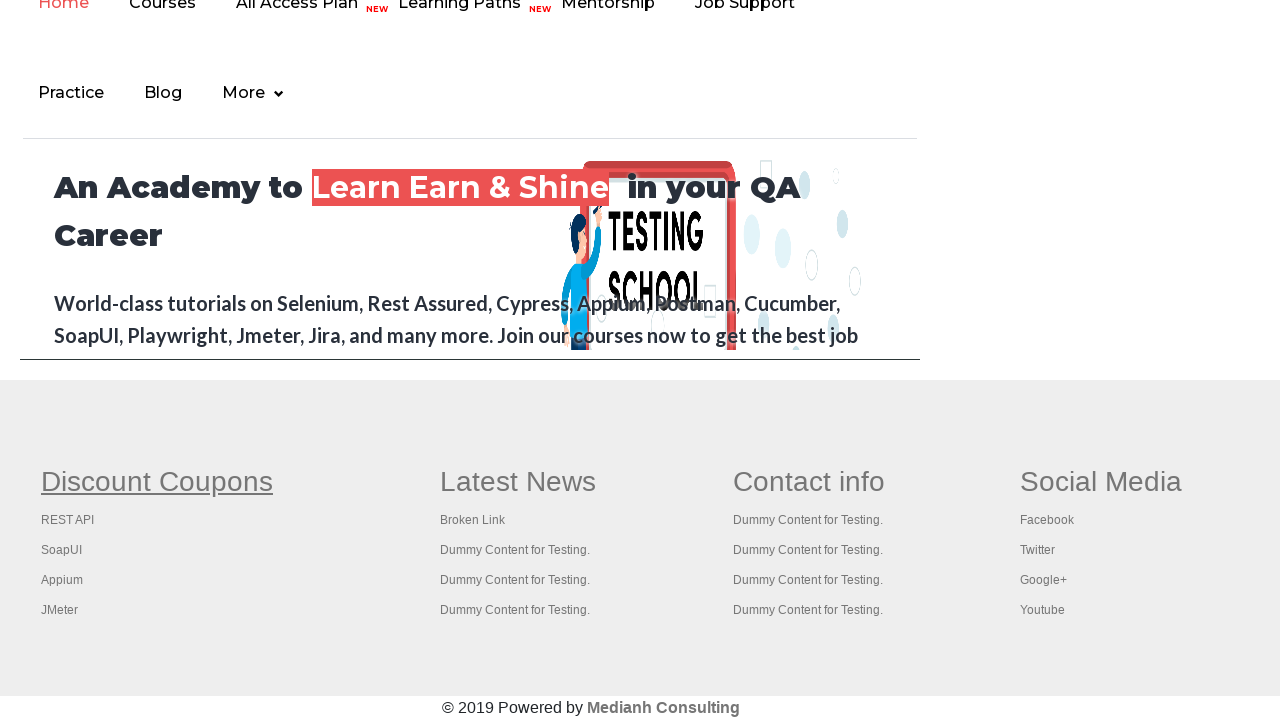

Opened a link in a new tab using Ctrl+Click
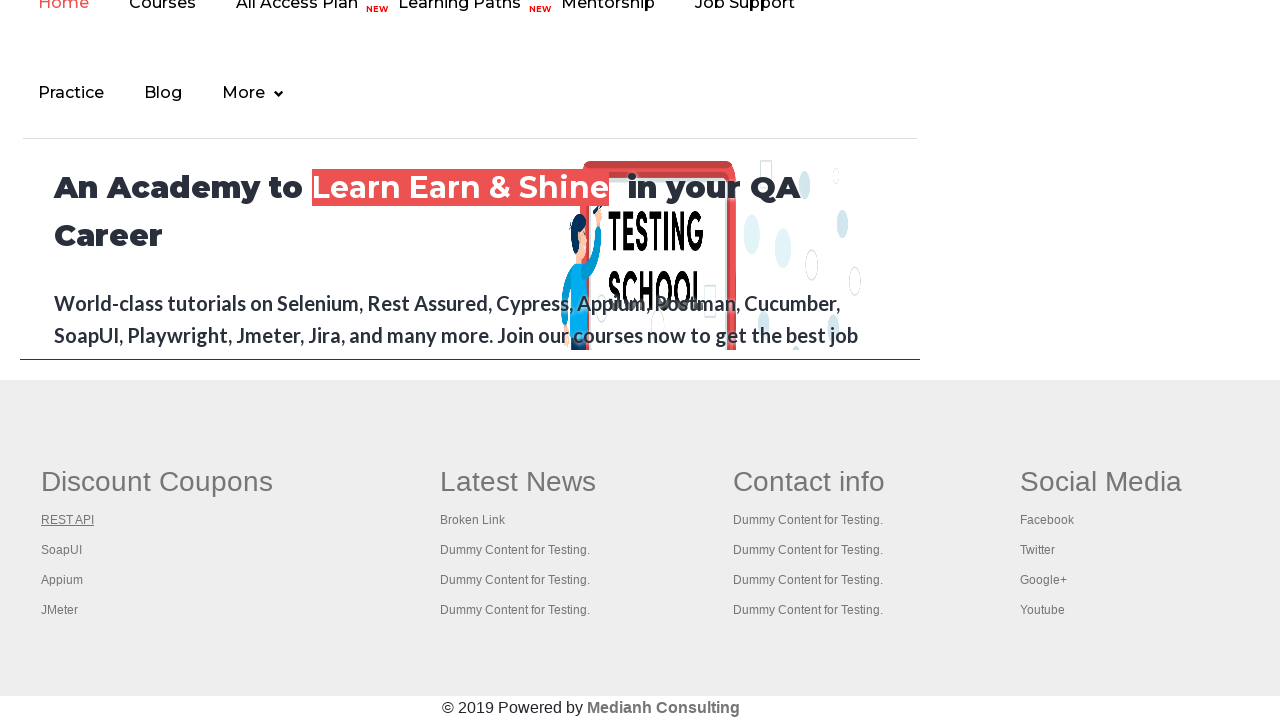

Waited 500ms before clicking next link
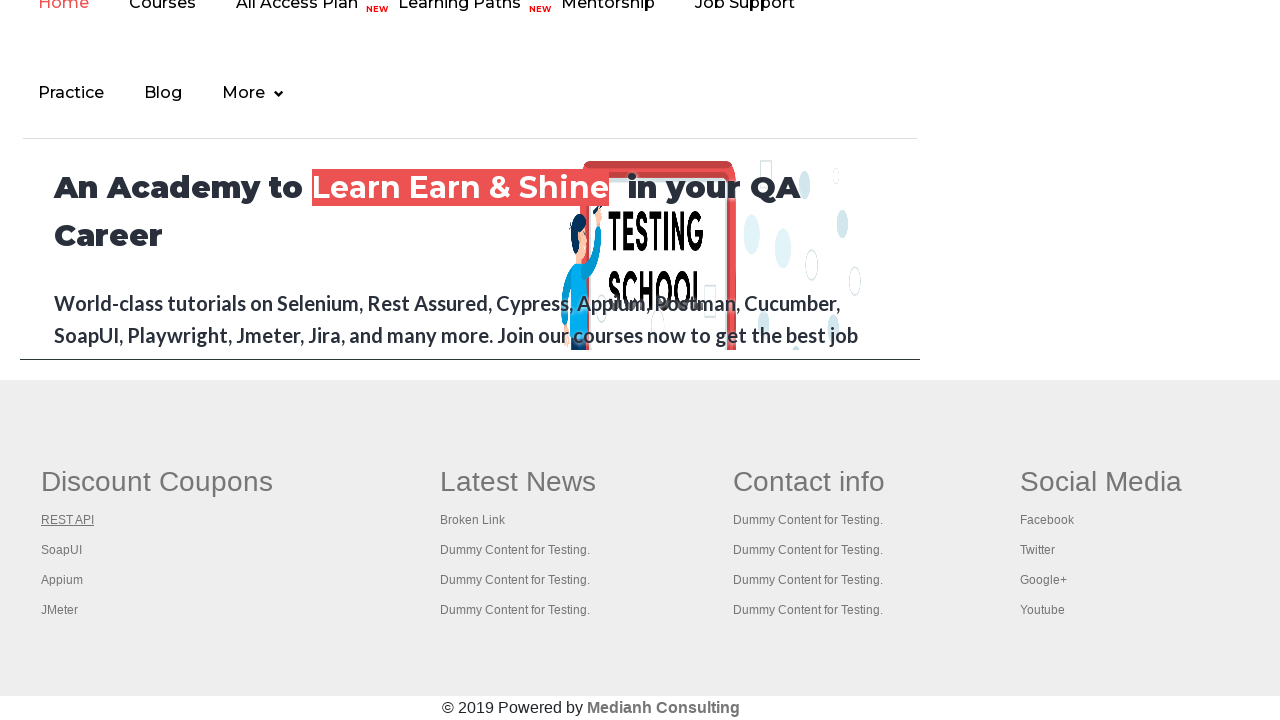

Opened a link in a new tab using Ctrl+Click
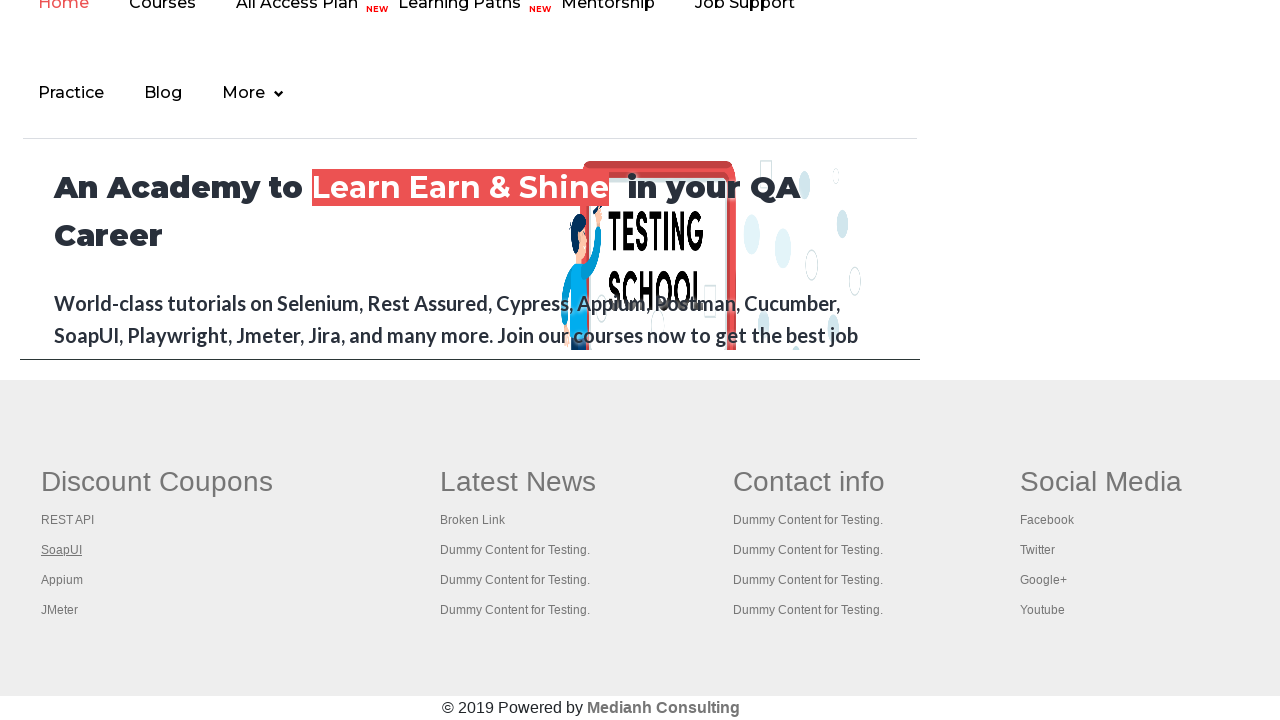

Waited 500ms before clicking next link
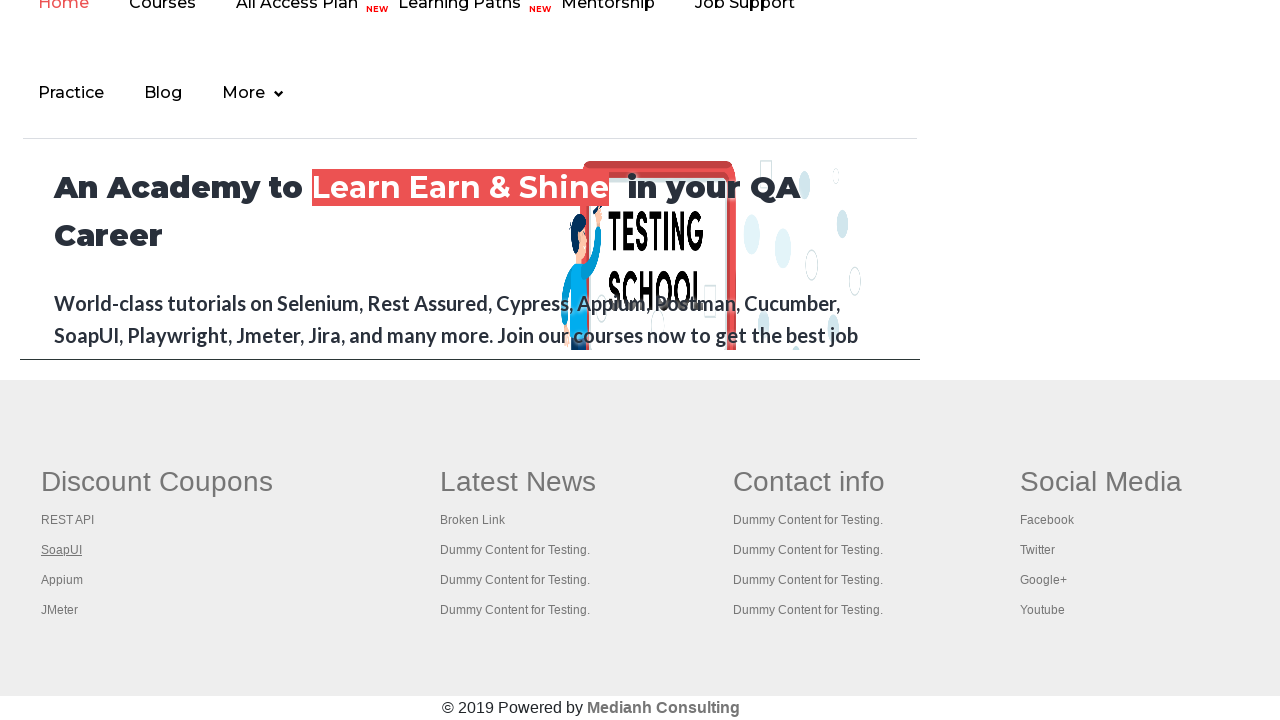

Opened a link in a new tab using Ctrl+Click
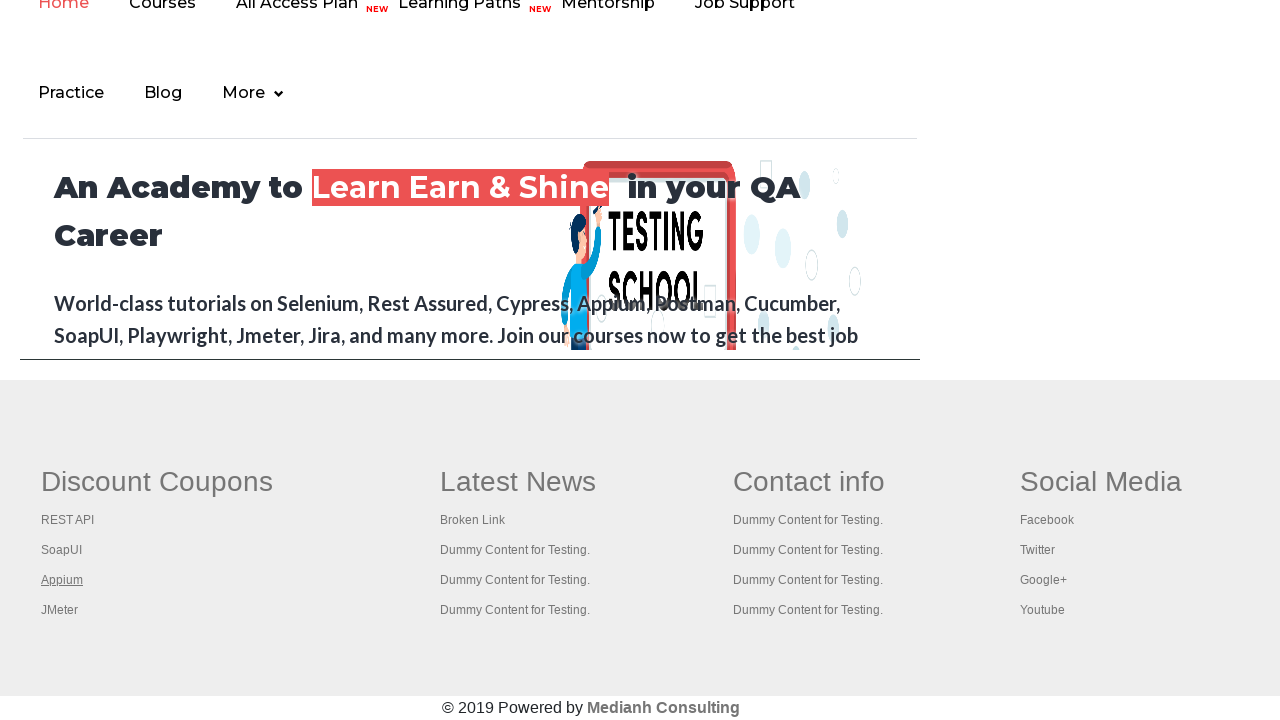

Waited 500ms before clicking next link
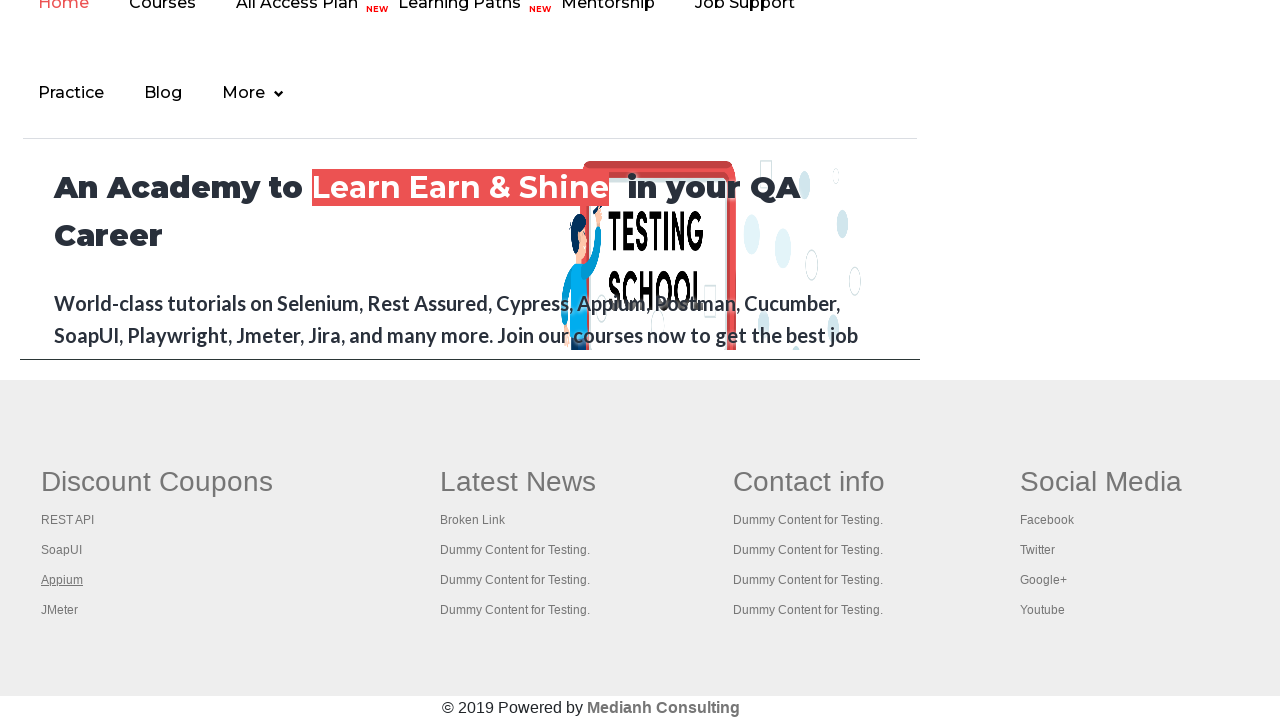

Opened a link in a new tab using Ctrl+Click
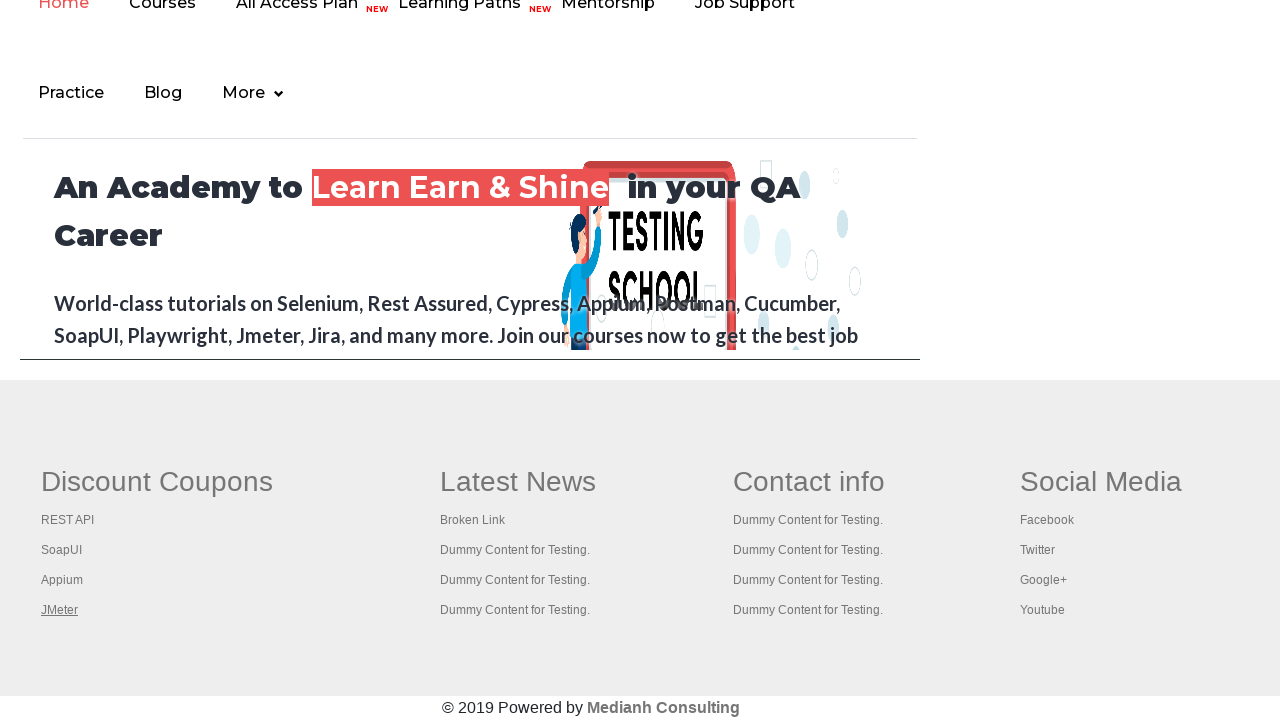

Waited 500ms before clicking next link
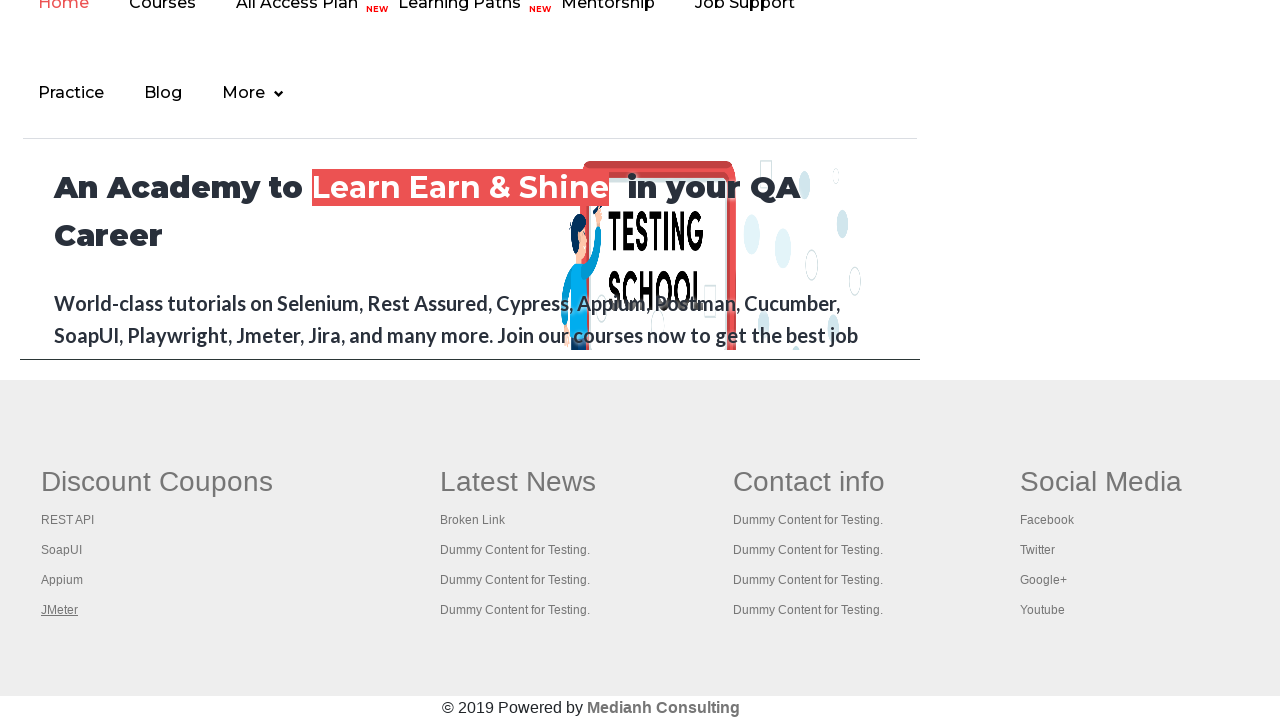

Retrieved all opened pages/tabs from context
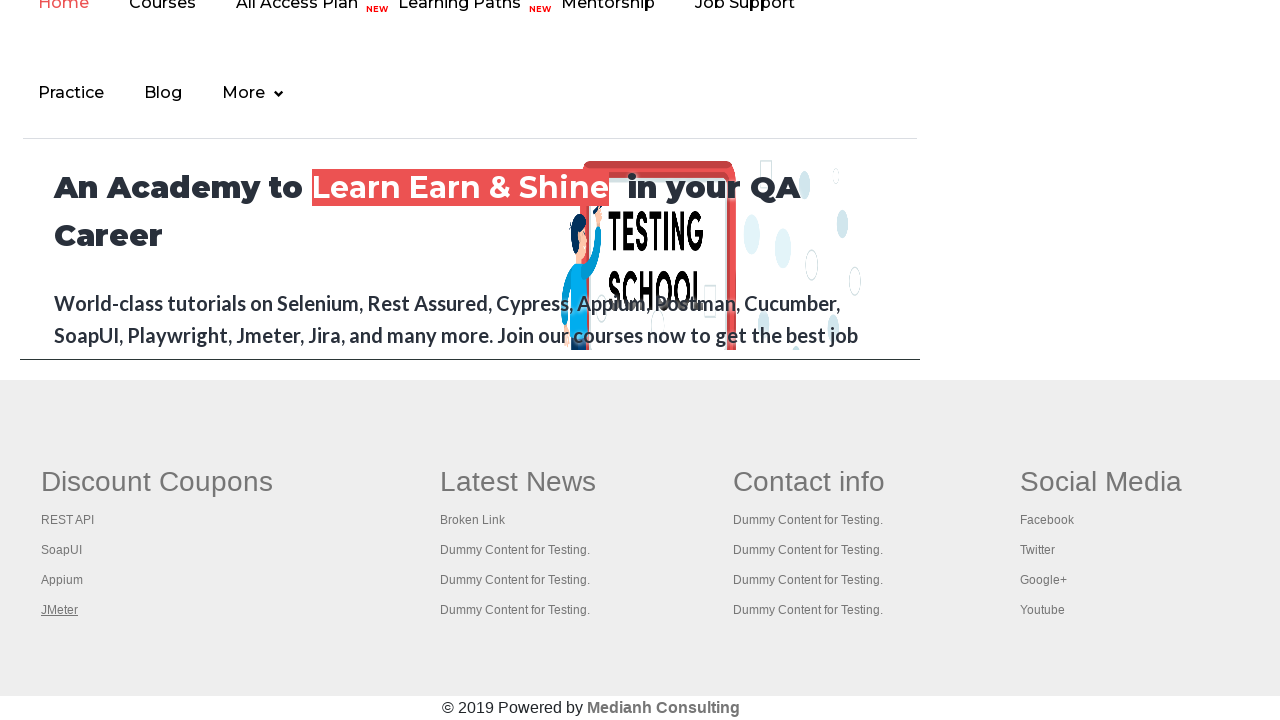

Brought a tab to the front
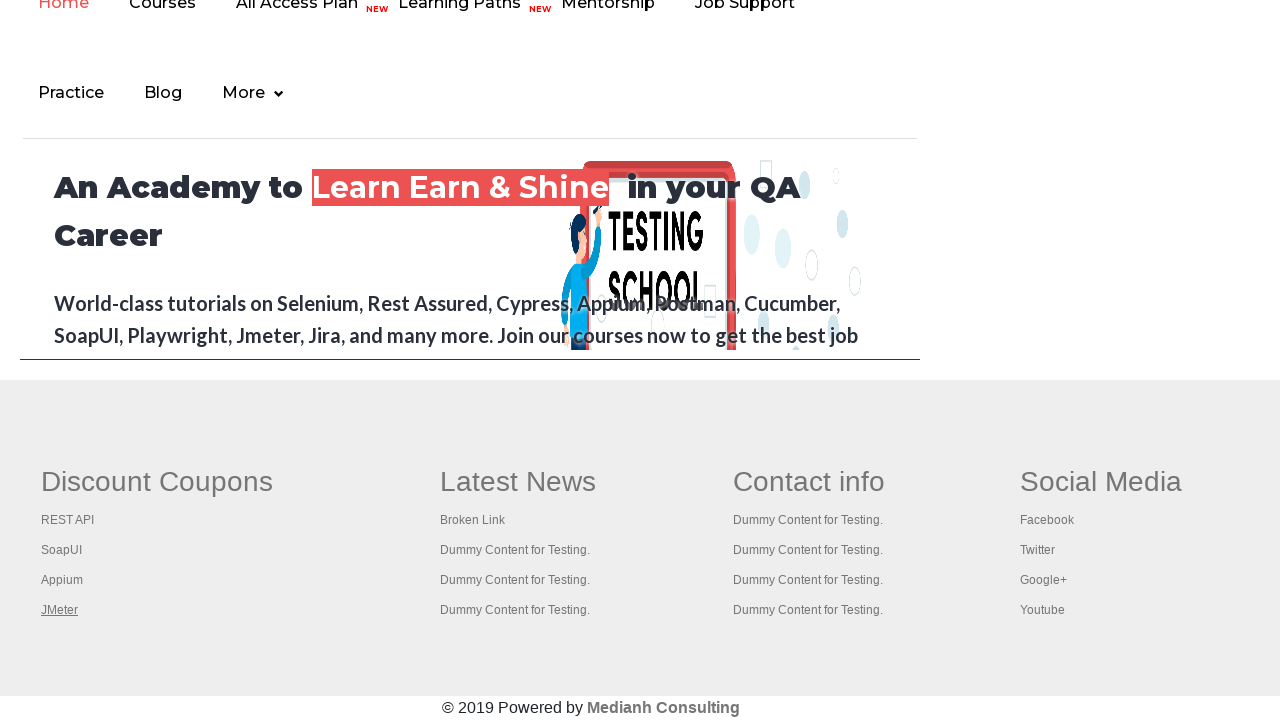

Retrieved tab title: Practice Page
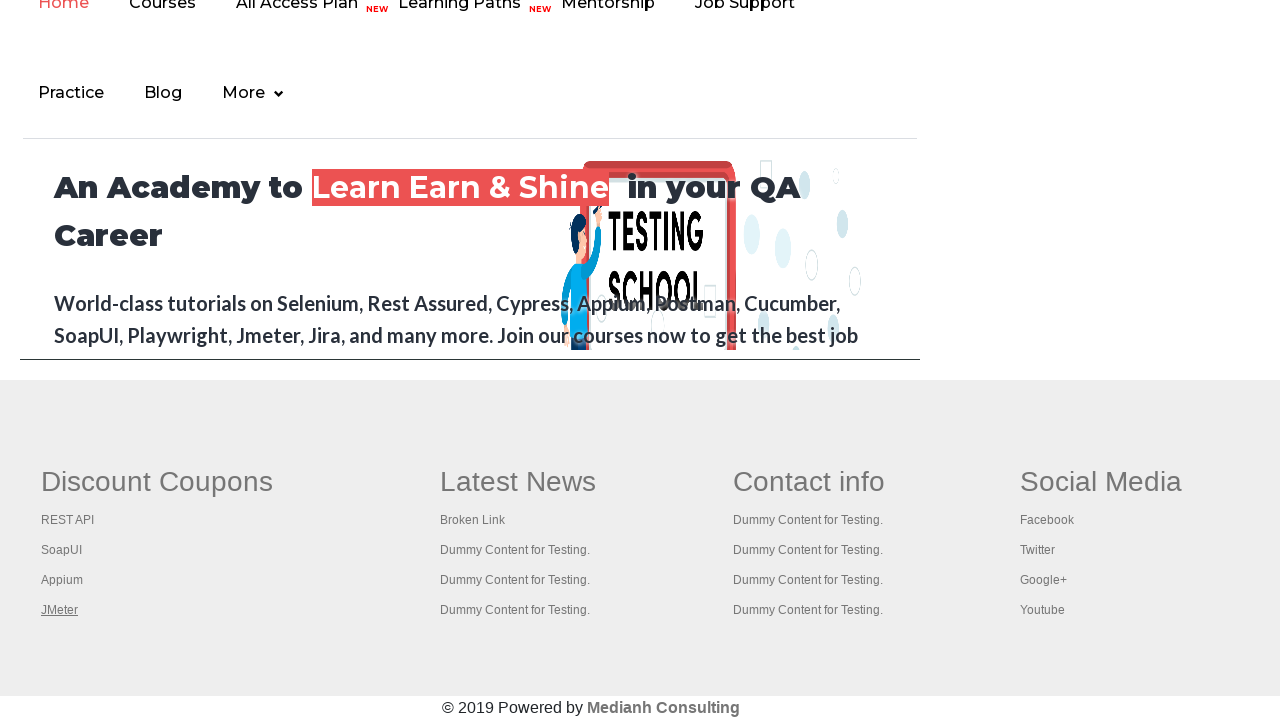

Brought a tab to the front
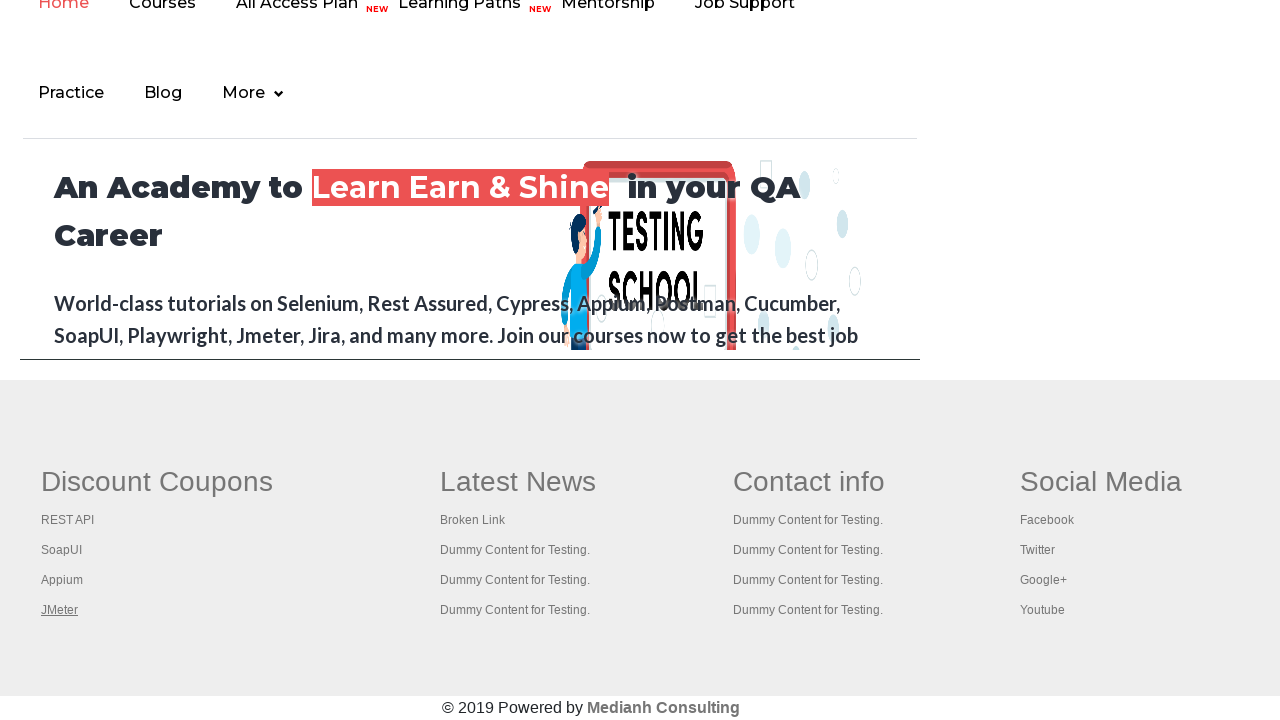

Retrieved tab title: Practice Page
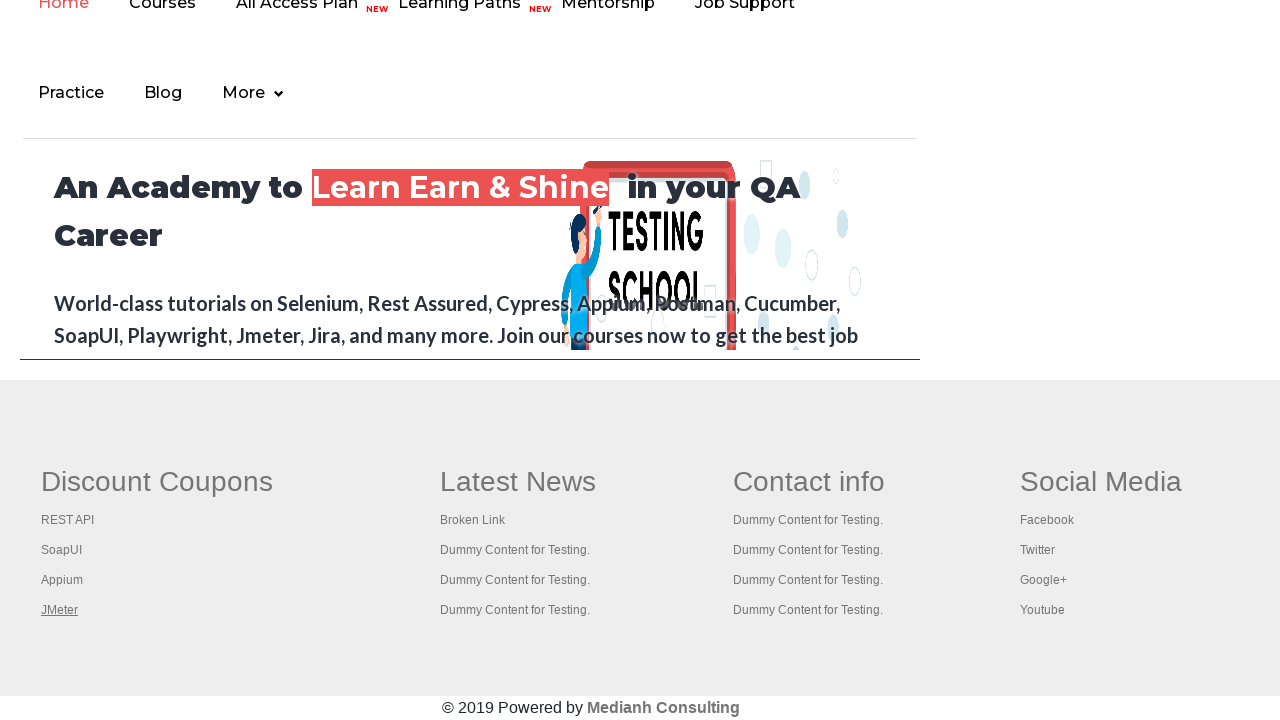

Brought a tab to the front
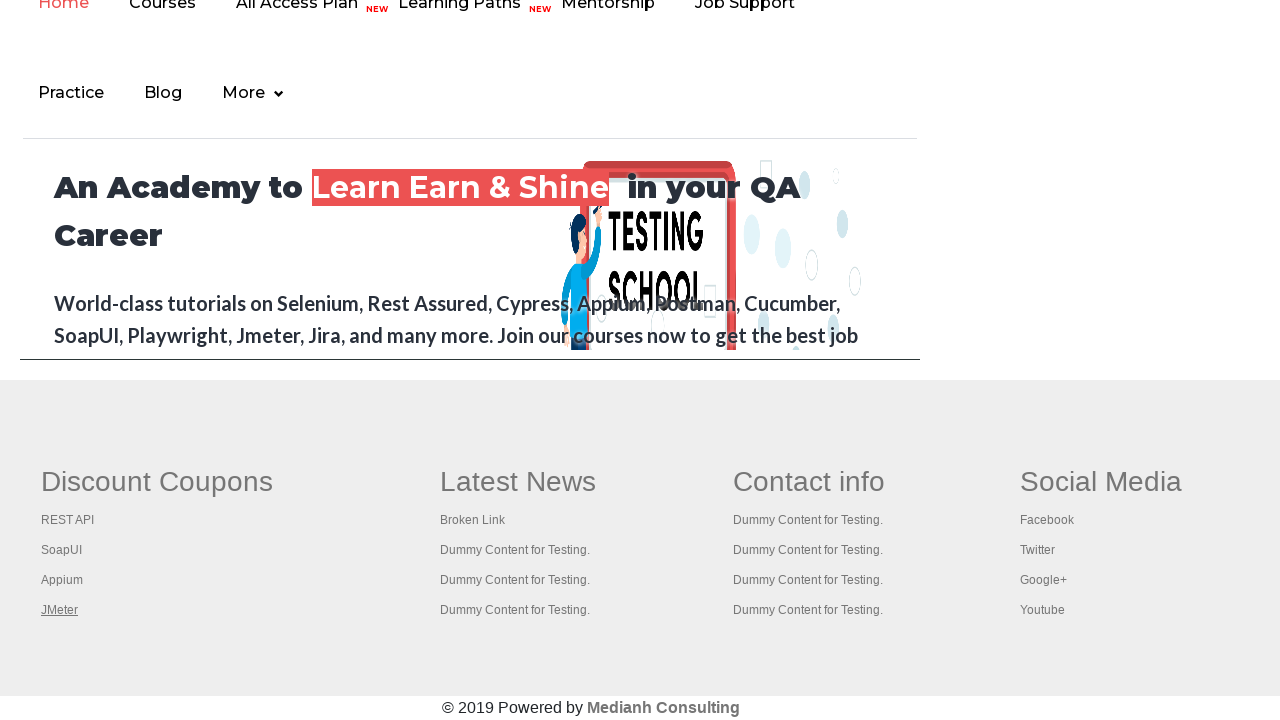

Retrieved tab title: REST API Tutorial
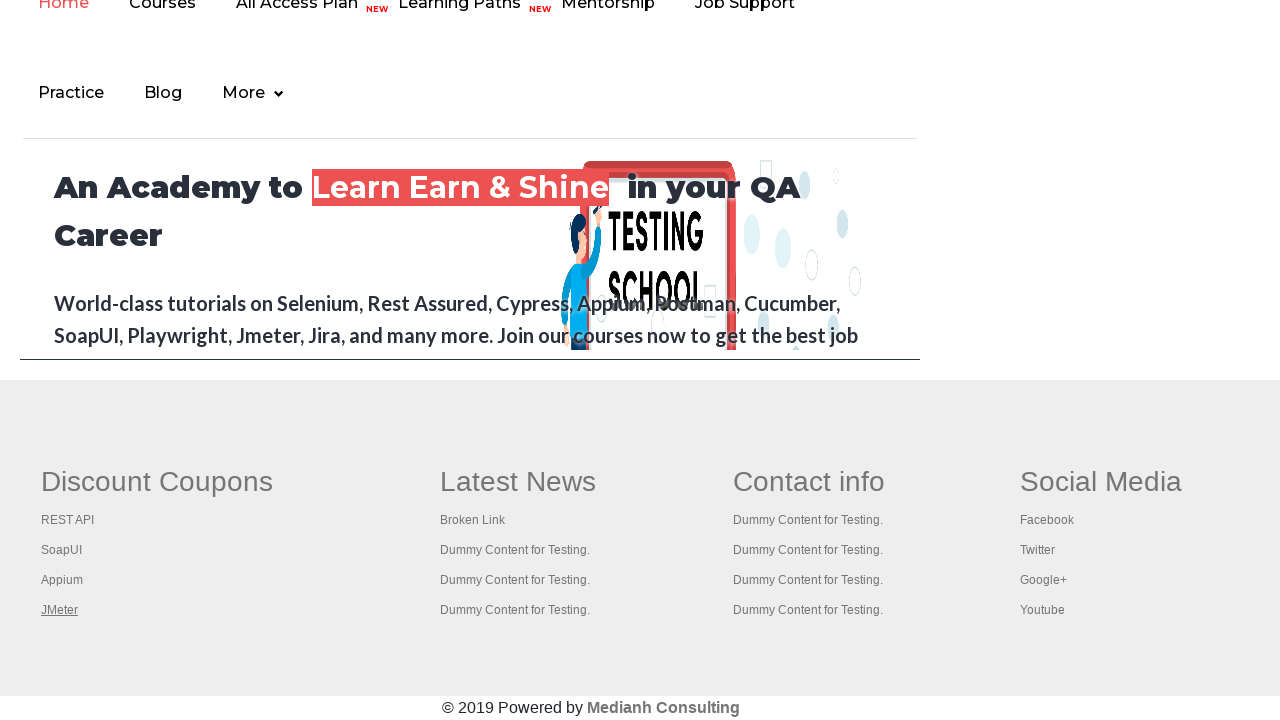

Brought a tab to the front
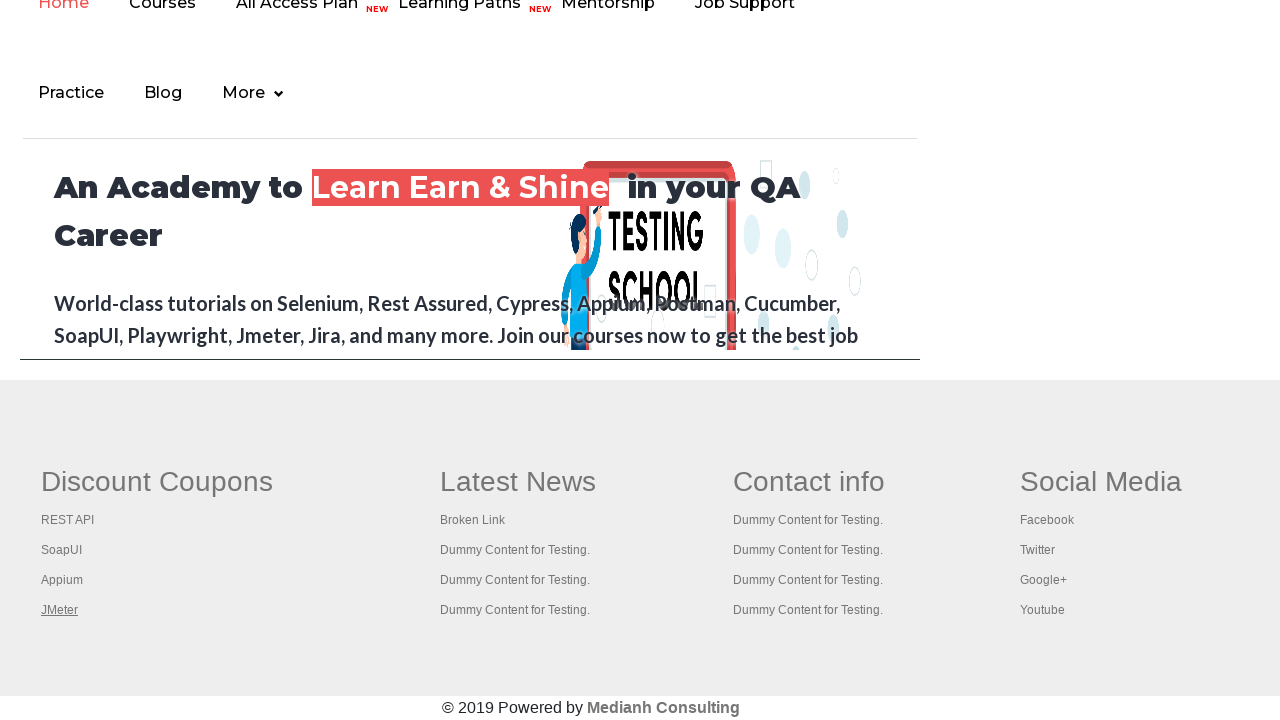

Retrieved tab title: The World’s Most Popular API Testing Tool | SoapUI
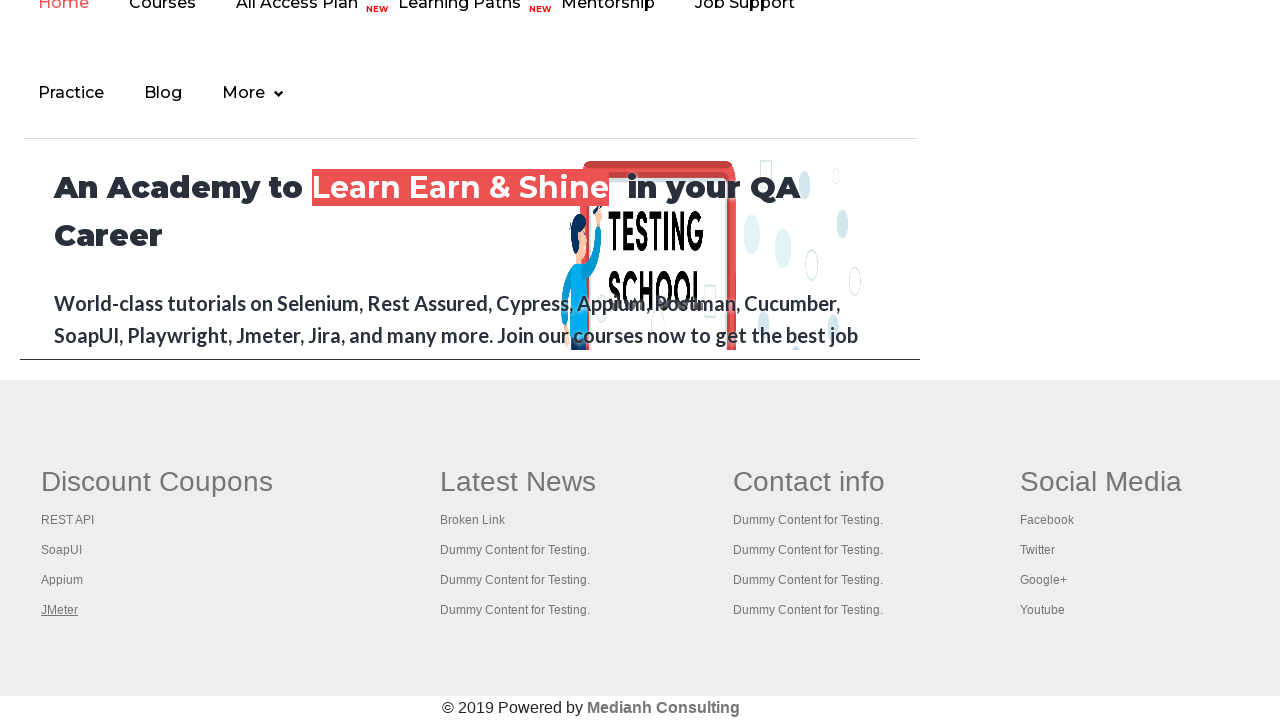

Brought a tab to the front
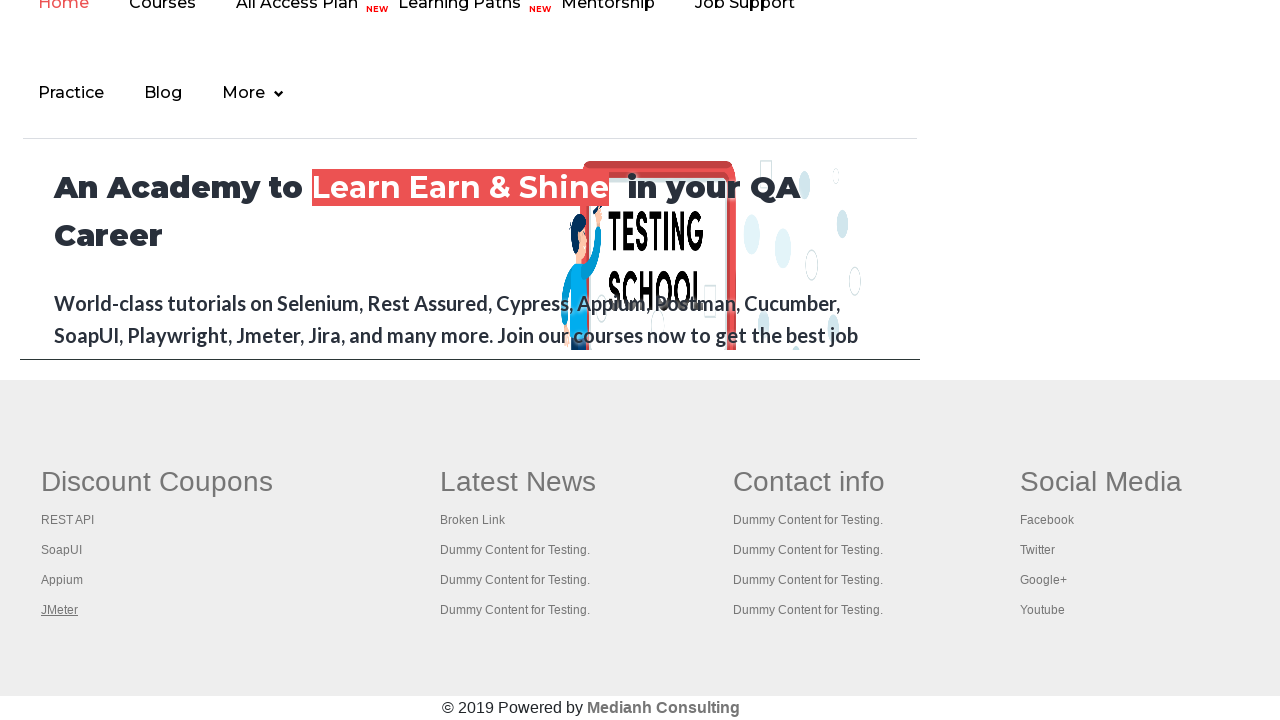

Retrieved tab title: Appium tutorial for Mobile Apps testing | RahulShetty Academy | Rahul
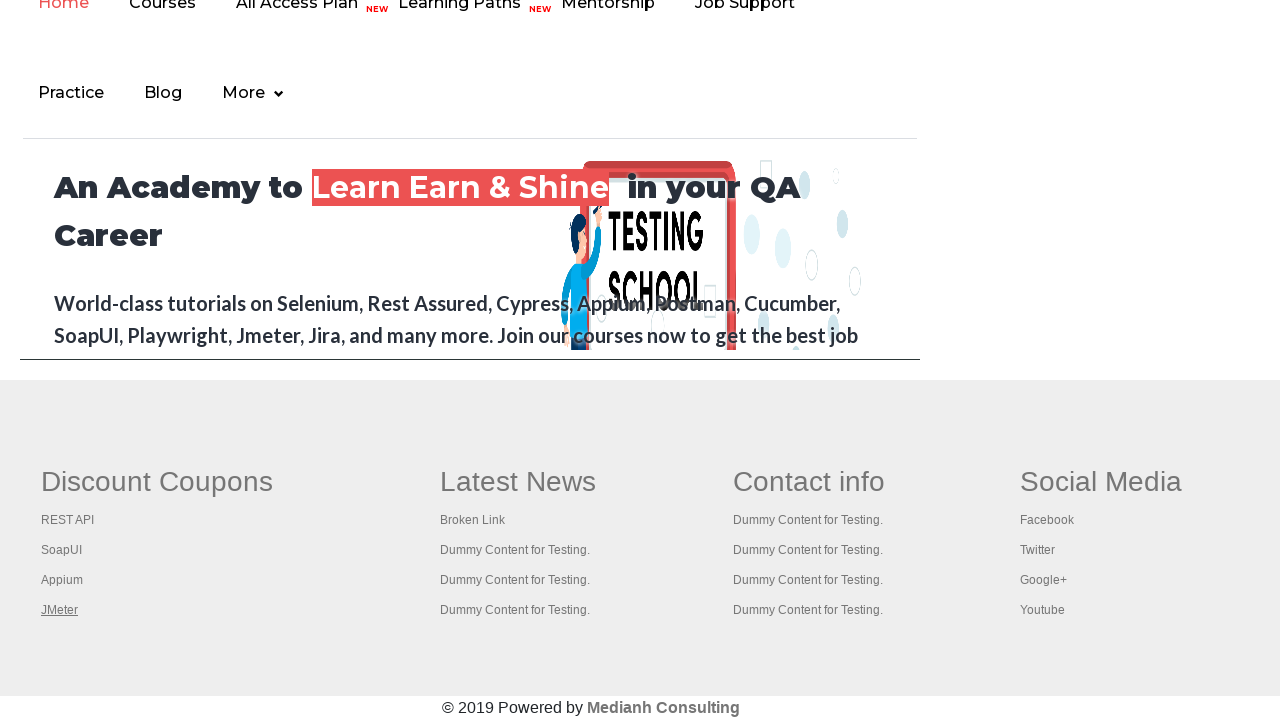

Brought a tab to the front
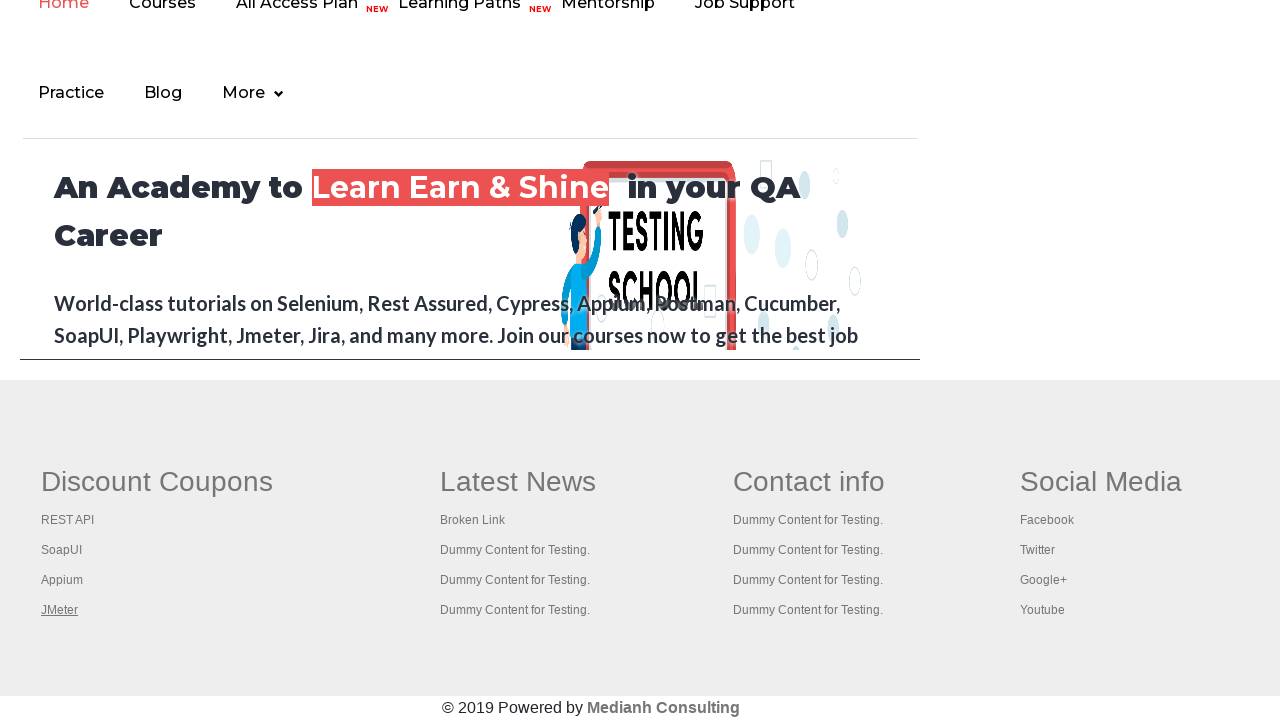

Retrieved tab title: Apache JMeter - Apache JMeter™
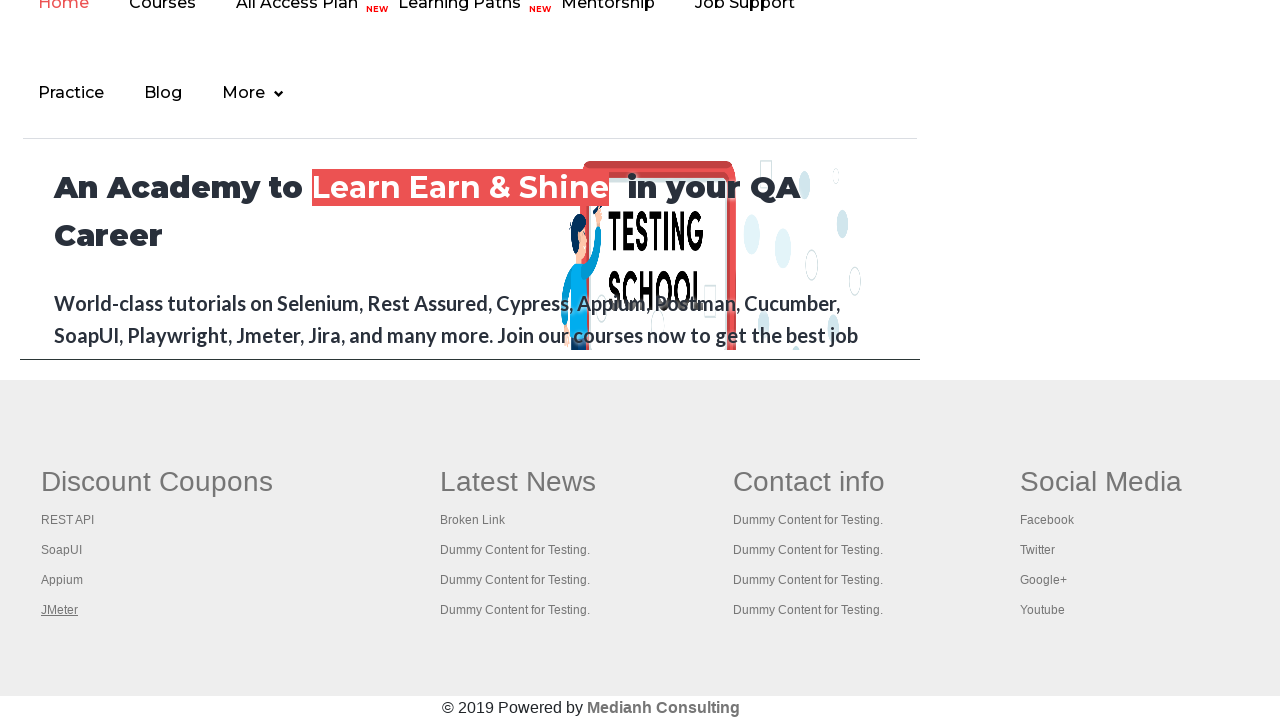

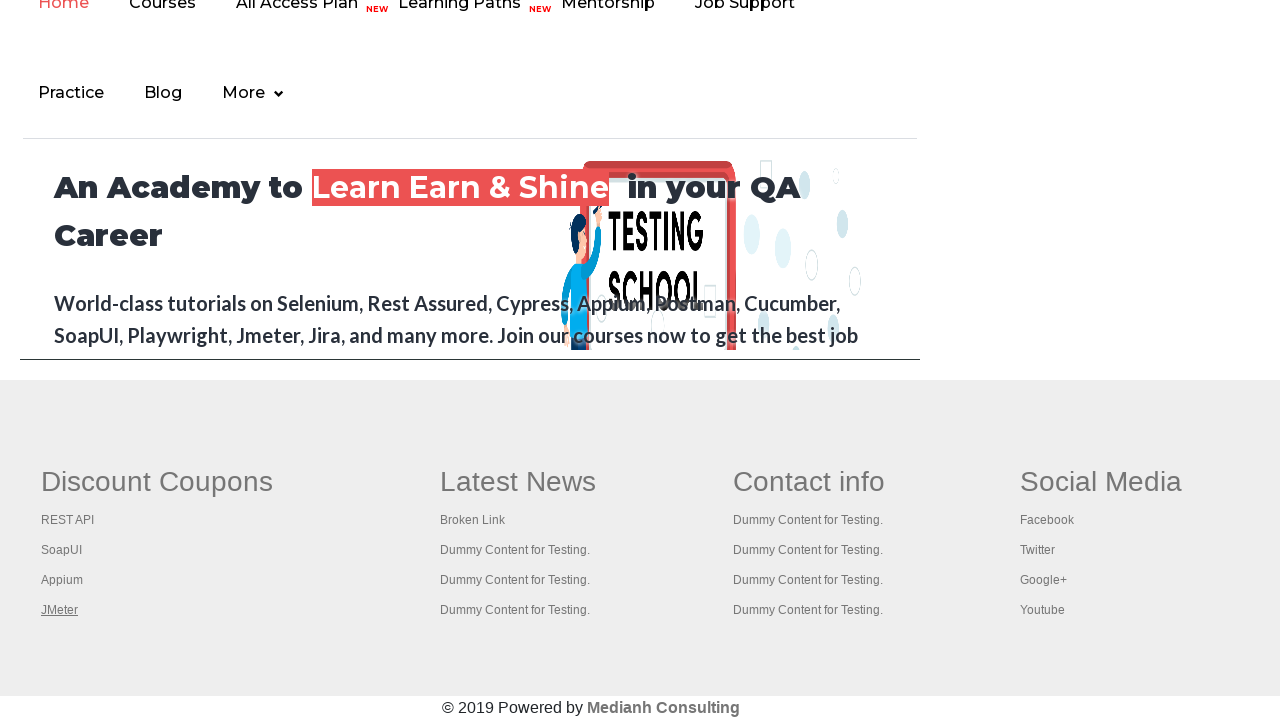